Verifies multiple elements with class "test" exist, checks the count, and retrieves text from specific elements

Starting URL: https://kristinek.github.io/site/examples/locators

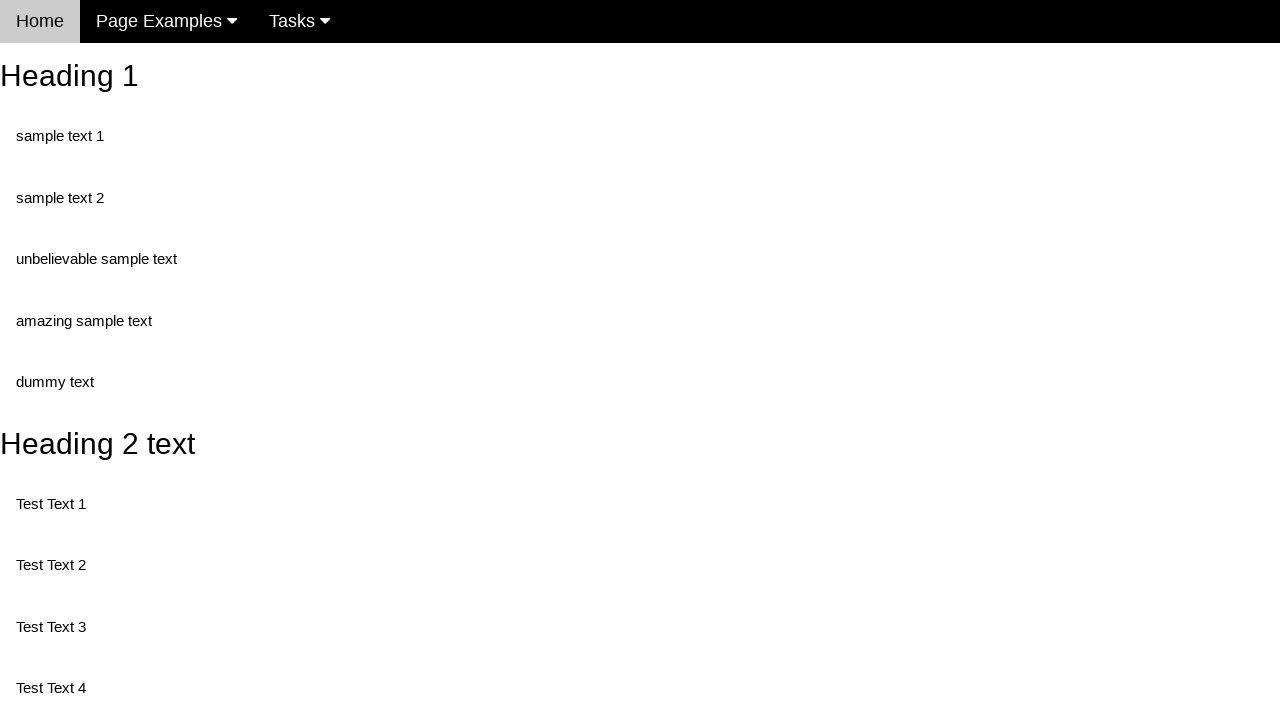

Navigated to locators example page
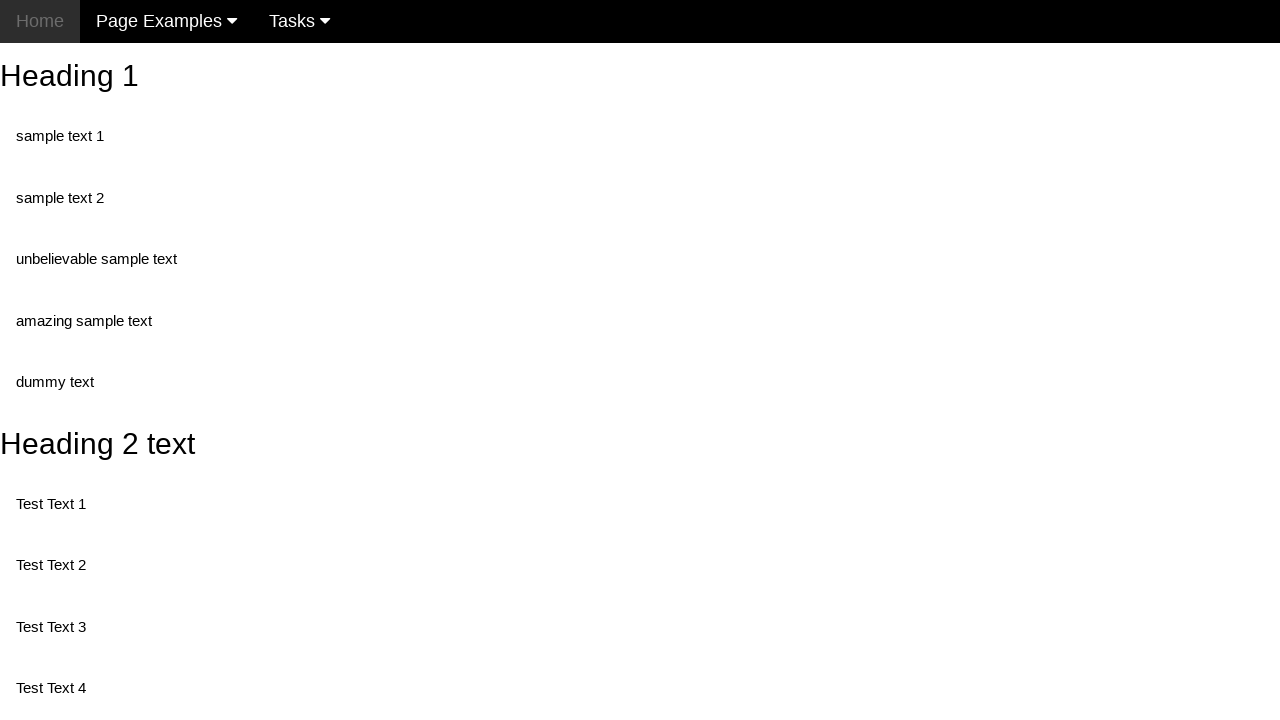

Waited for first element with class 'test' to be present
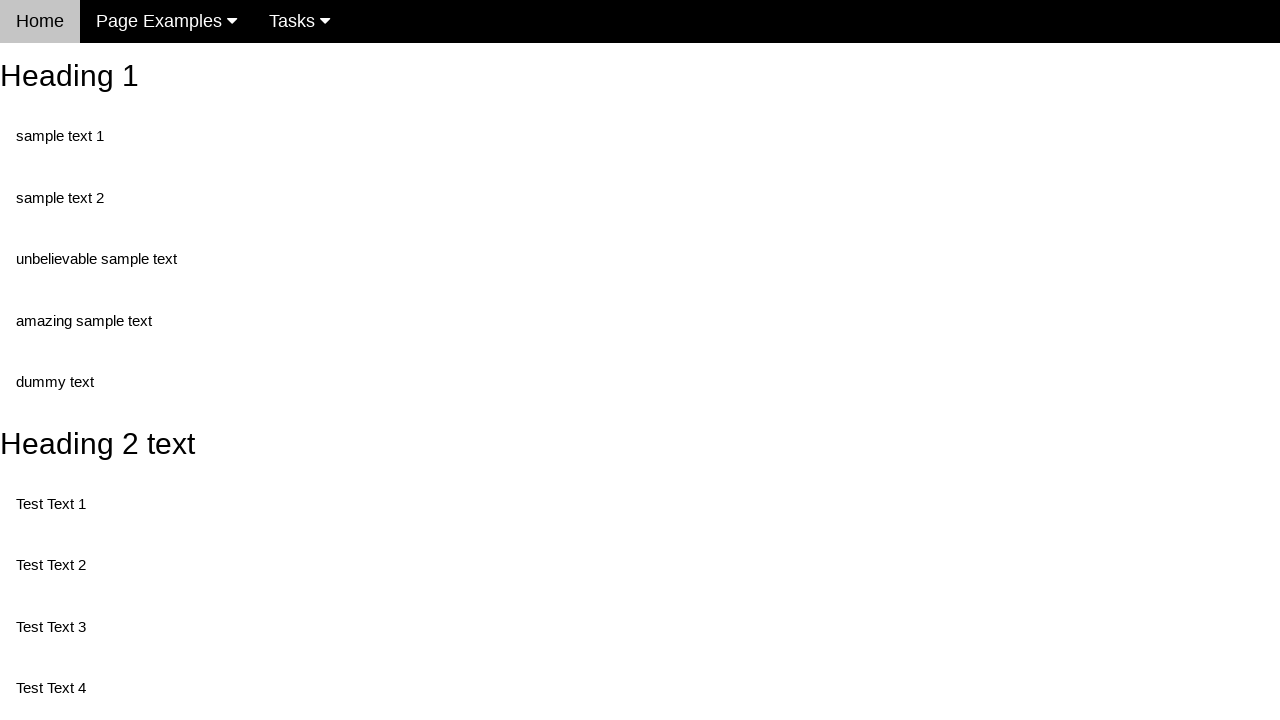

Retrieved count of elements with class 'test': 5
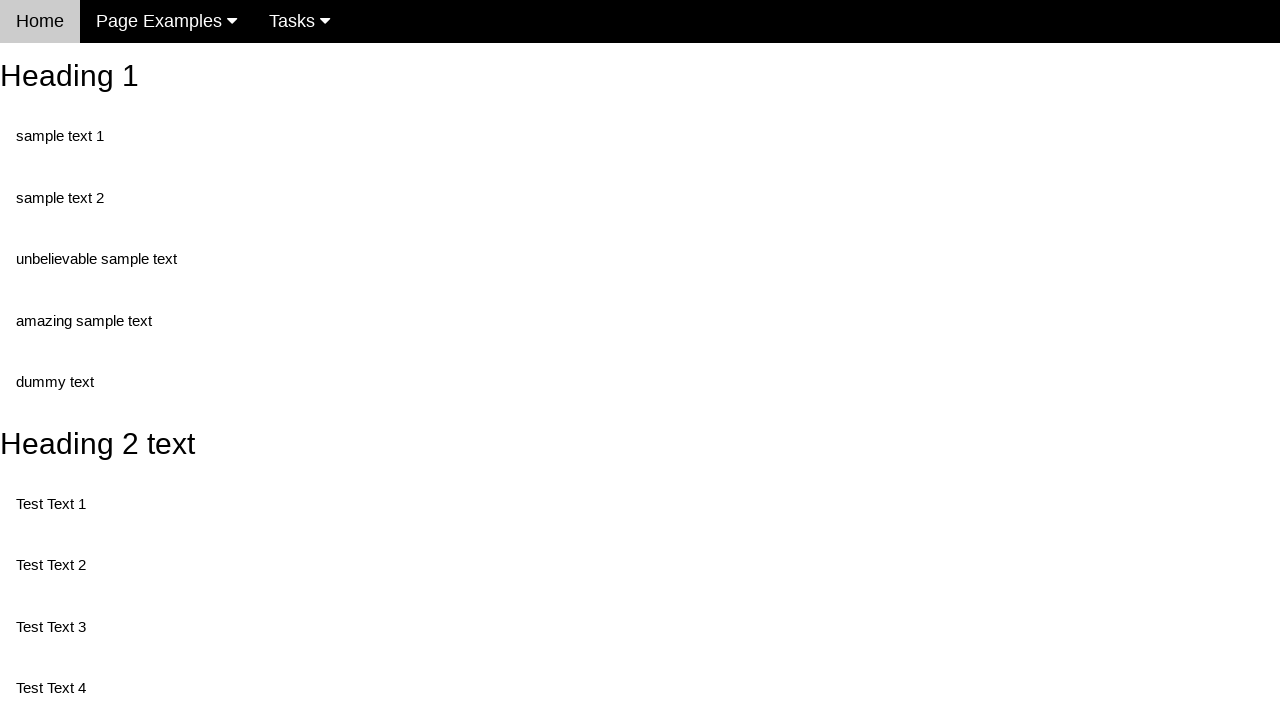

Retrieved text from first element with class 'test': 'Test Text 1'
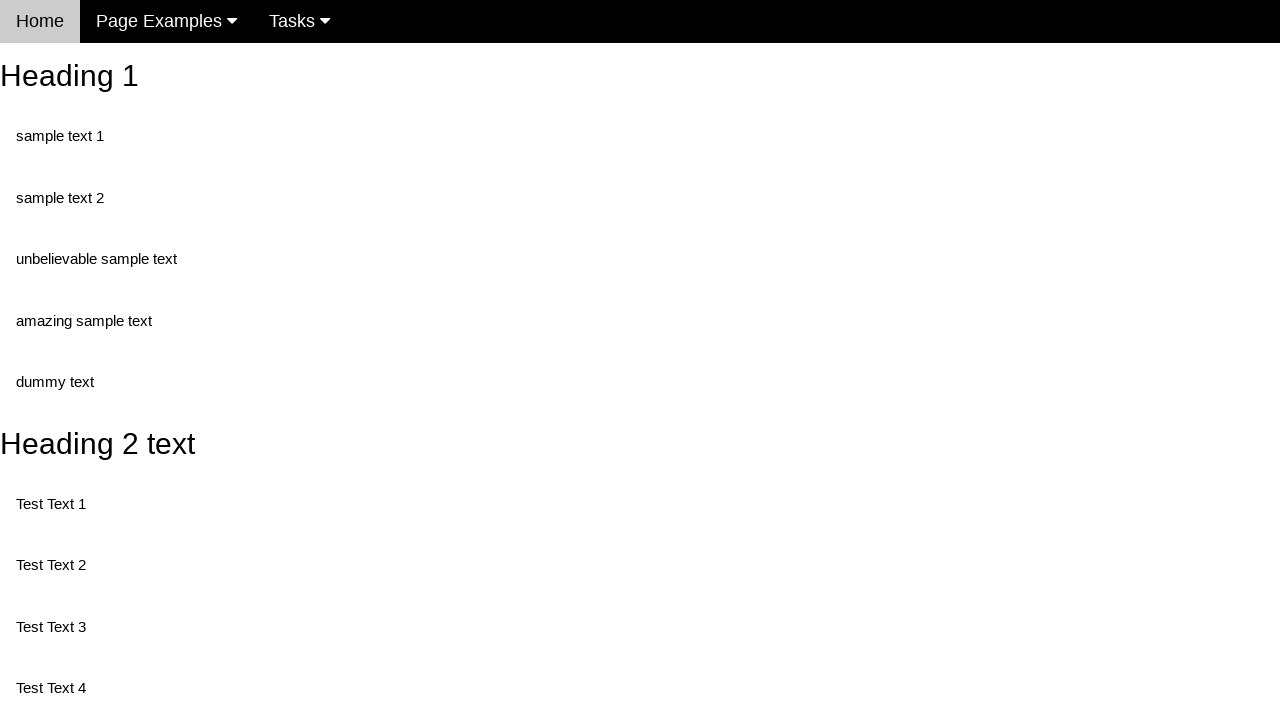

Retrieved text from third element with class 'test': 'Test Text 4'
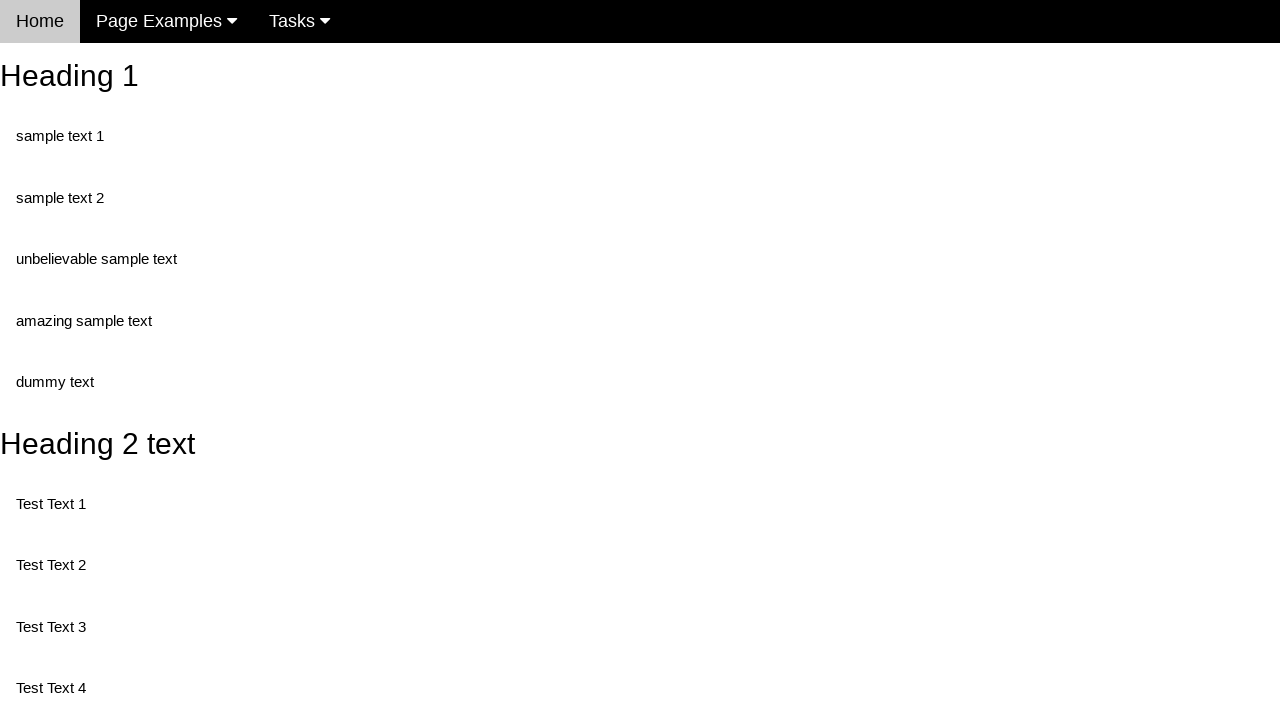

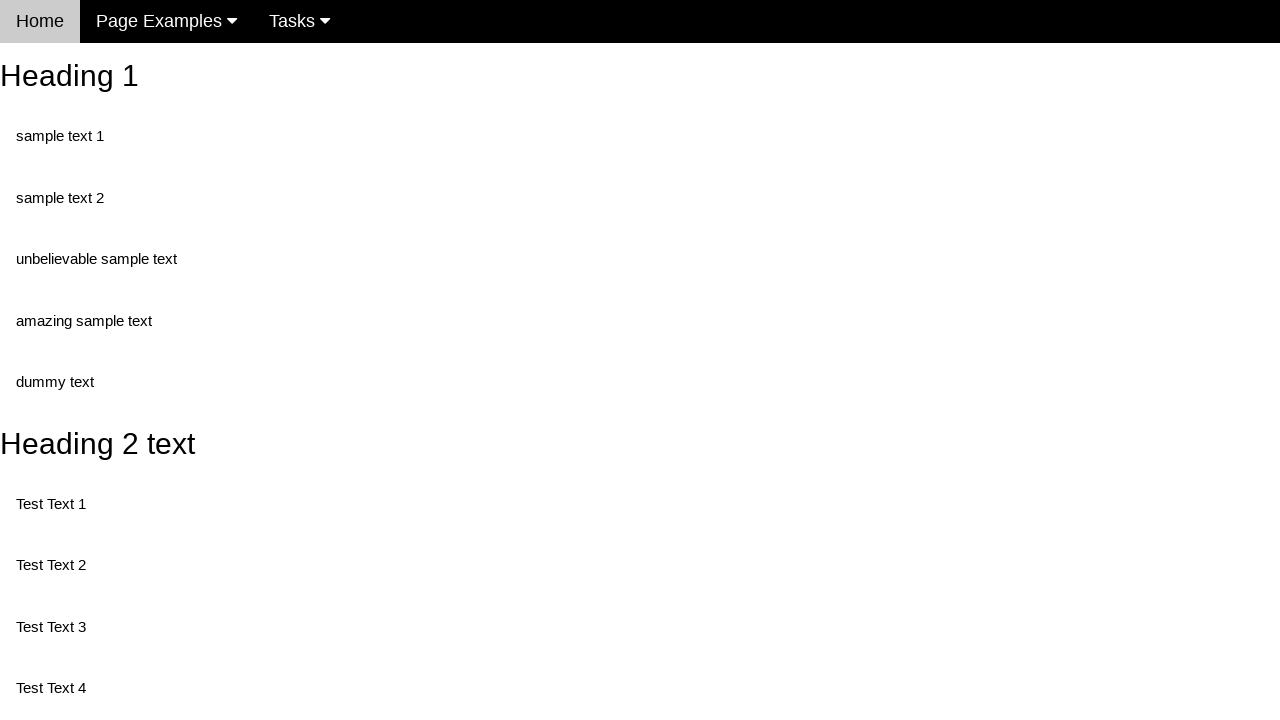